Tests browser window management by resizing and repositioning the window

Starting URL: https://otus.home.kartushin.su/training.html

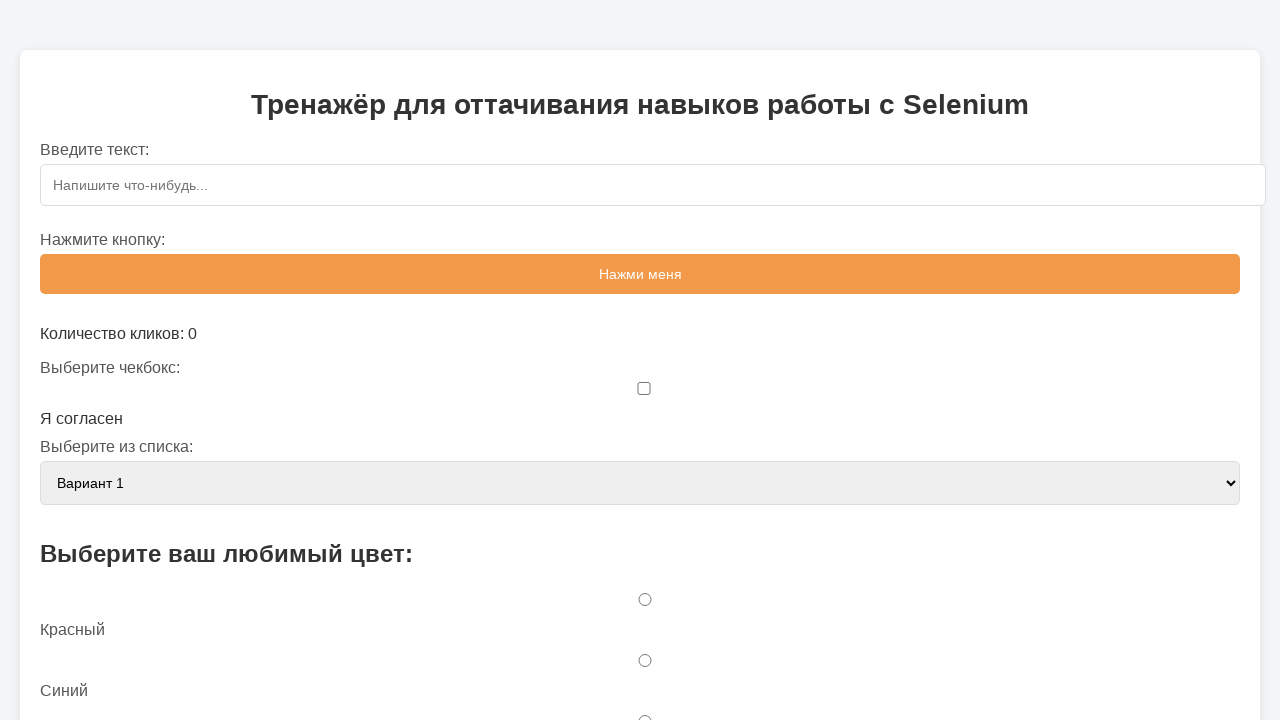

Set viewport to maximum size (1920x1080)
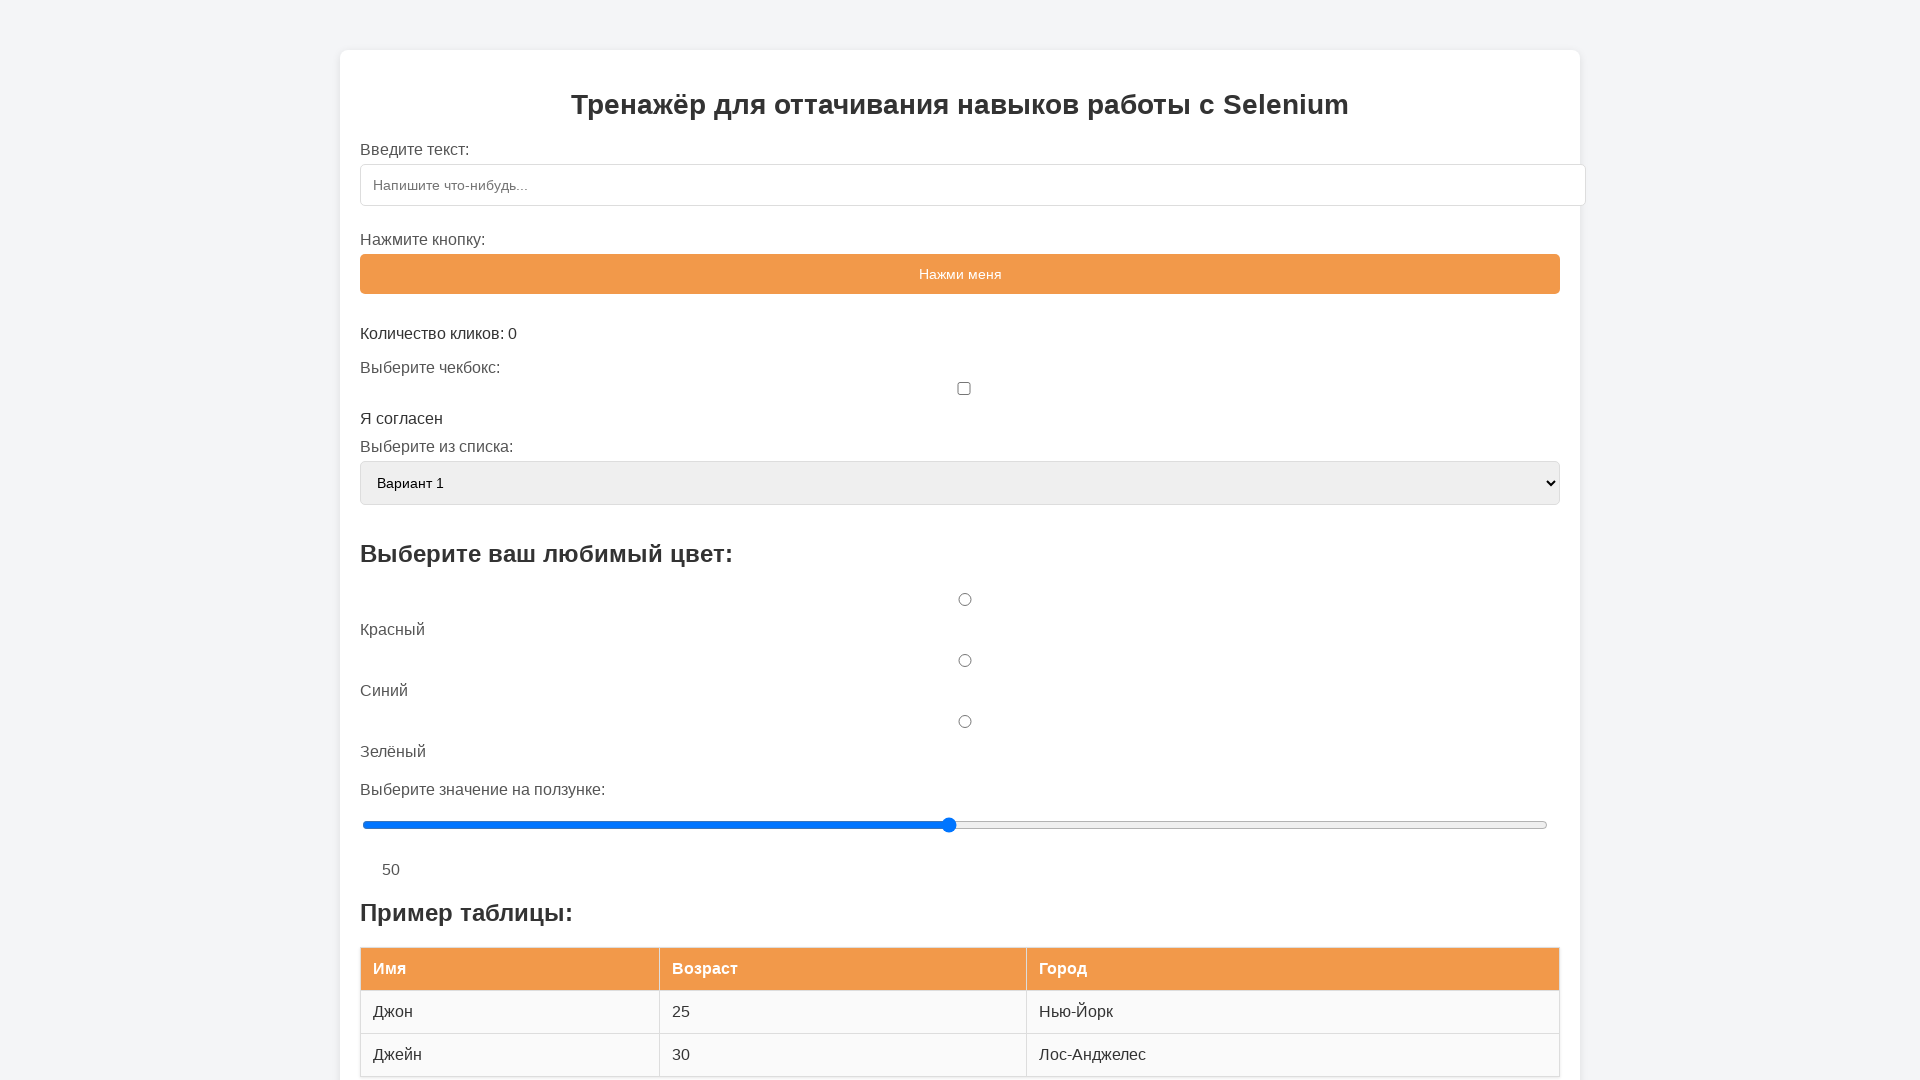

Set viewport to 800x600
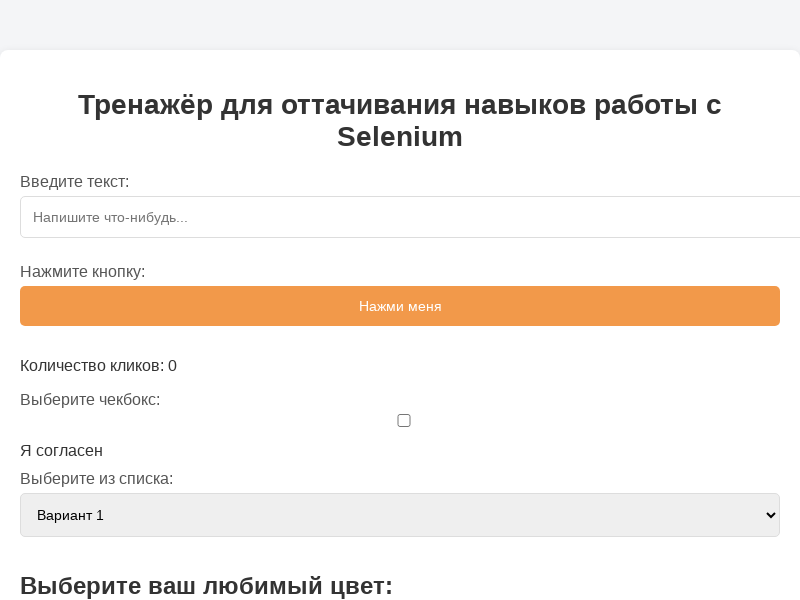

Retrieved current viewport size: {'width': 800, 'height': 600}
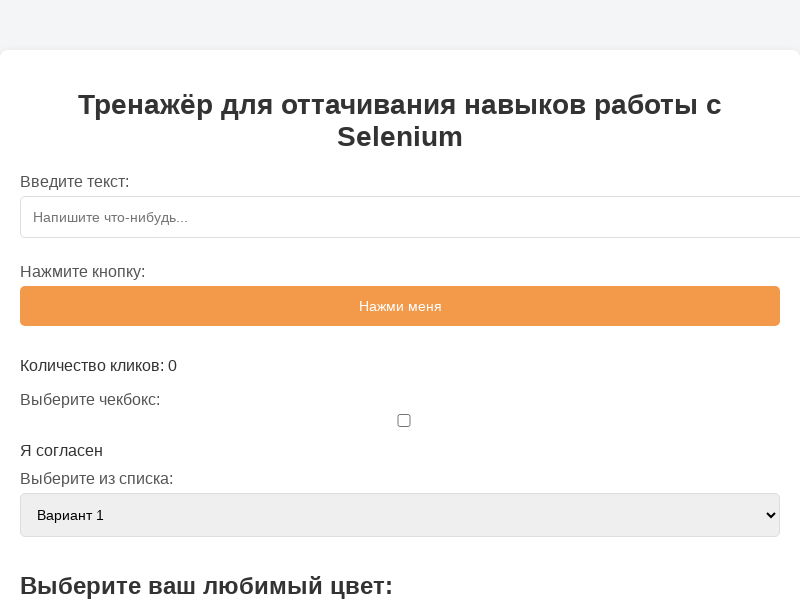

Resized viewport to 900x600
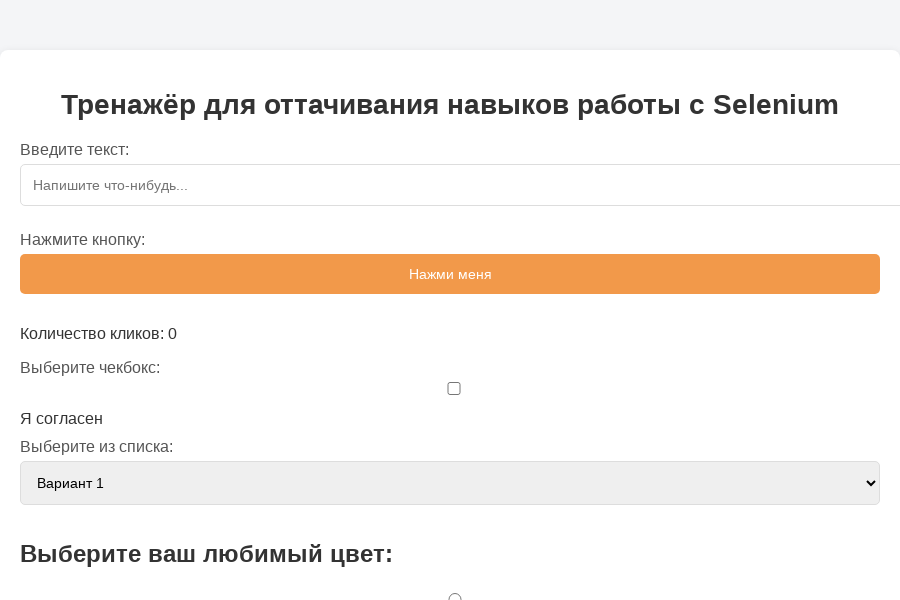

Resized viewport to 900x700
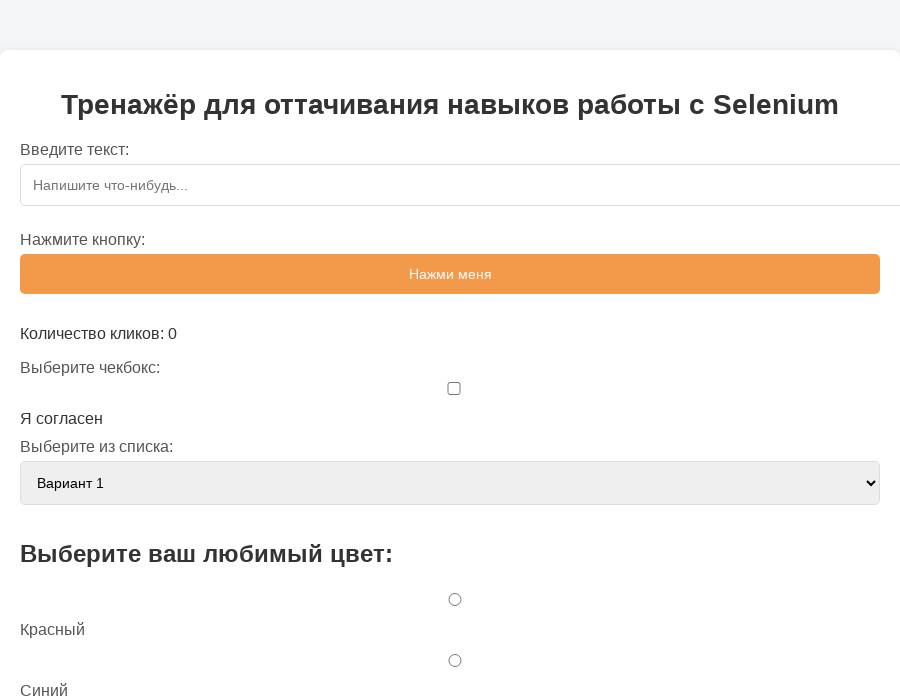

Resized viewport to 800x700
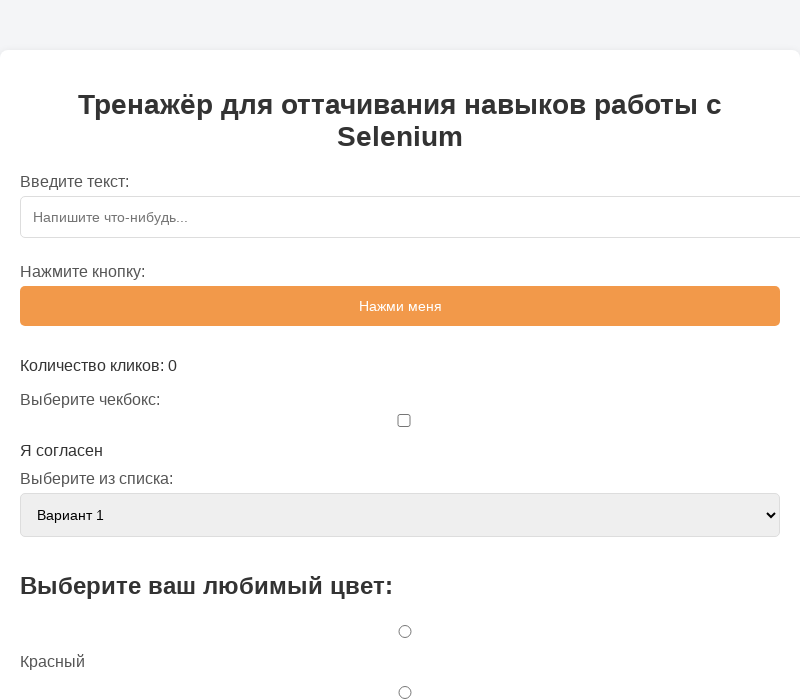

Resized viewport back to 800x600
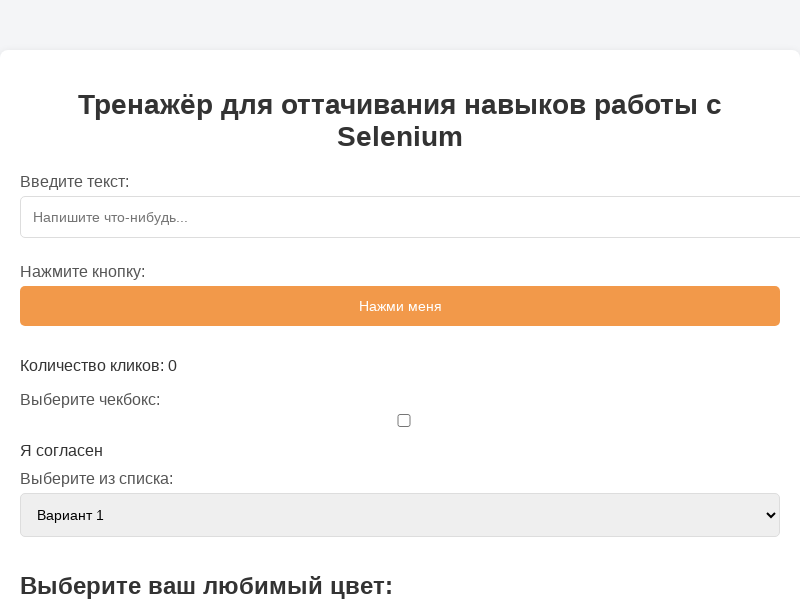

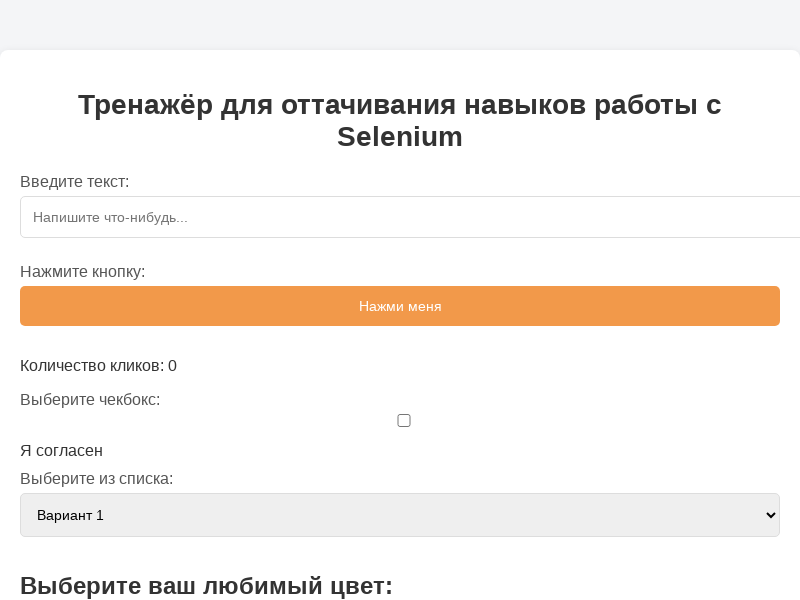